Tests date selection by choosing year, month, and day from dropdown menus using different selection methods

Starting URL: https://testcenter.techproeducation.com/index.php?page=dropdown

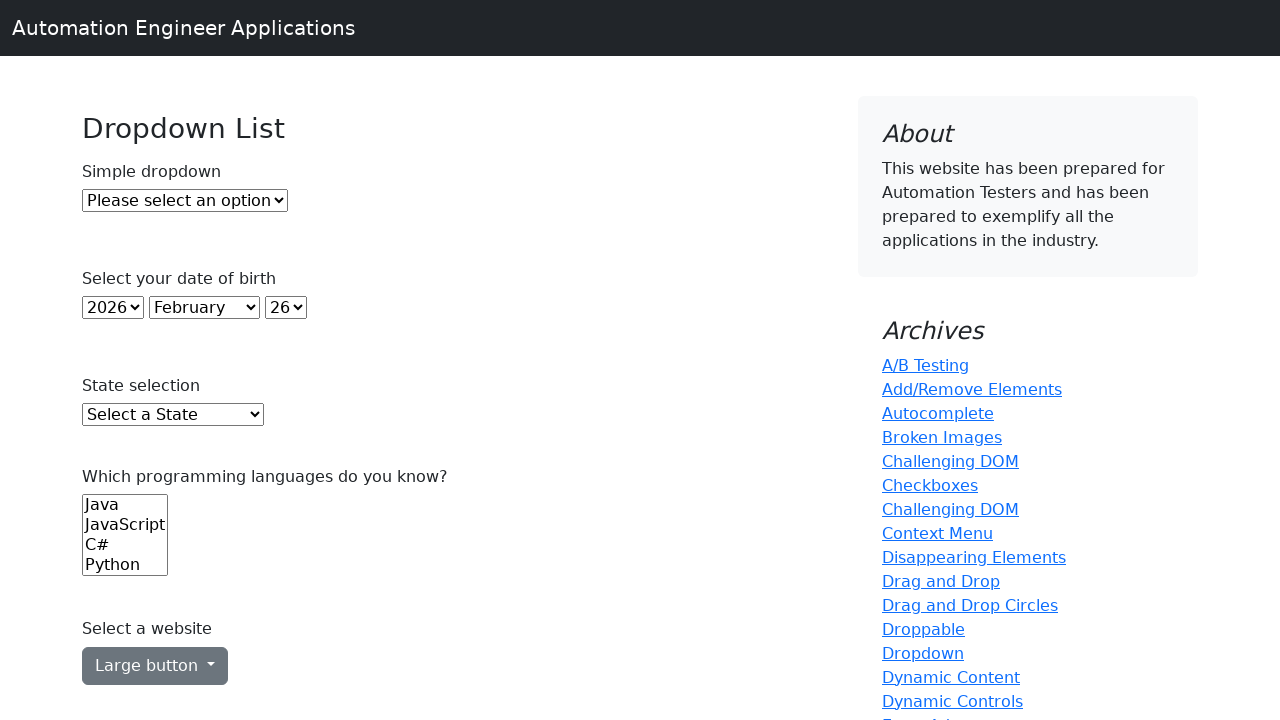

Selected year dropdown option by index (5th option) on xpath=//select[@id='year']
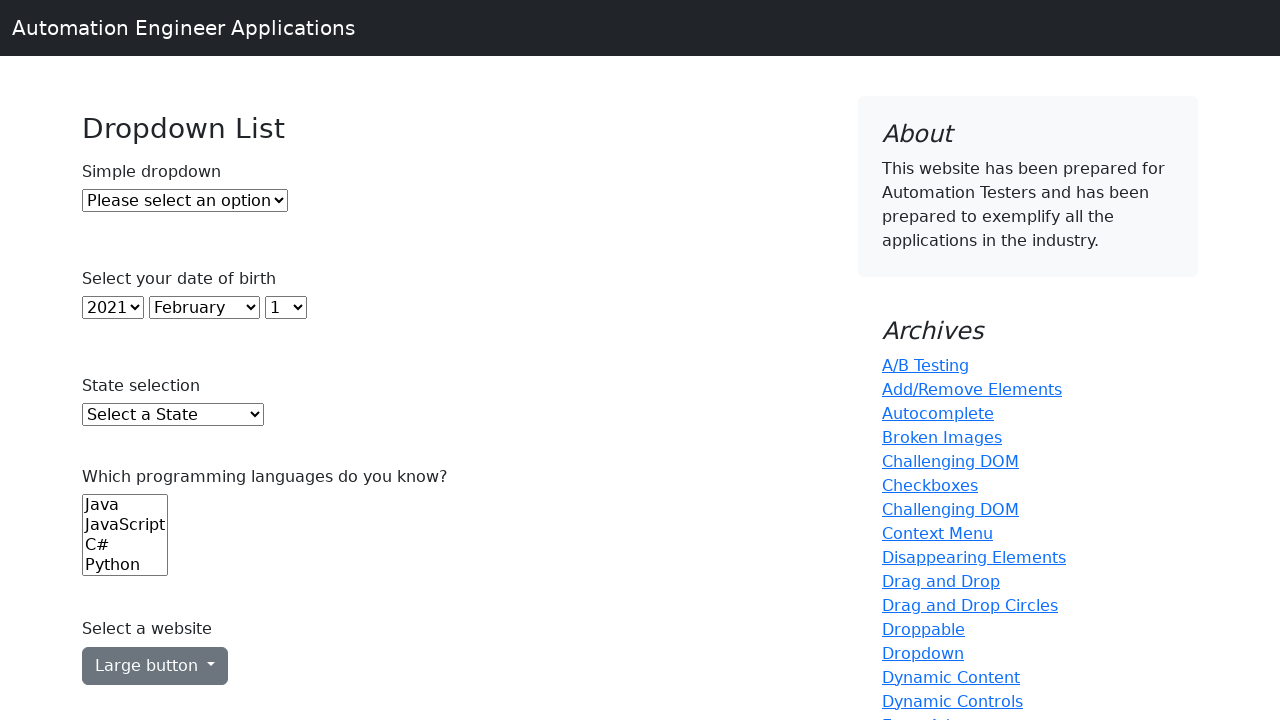

Selected month dropdown option by value (June - value='6') on xpath=//select[@id='month']
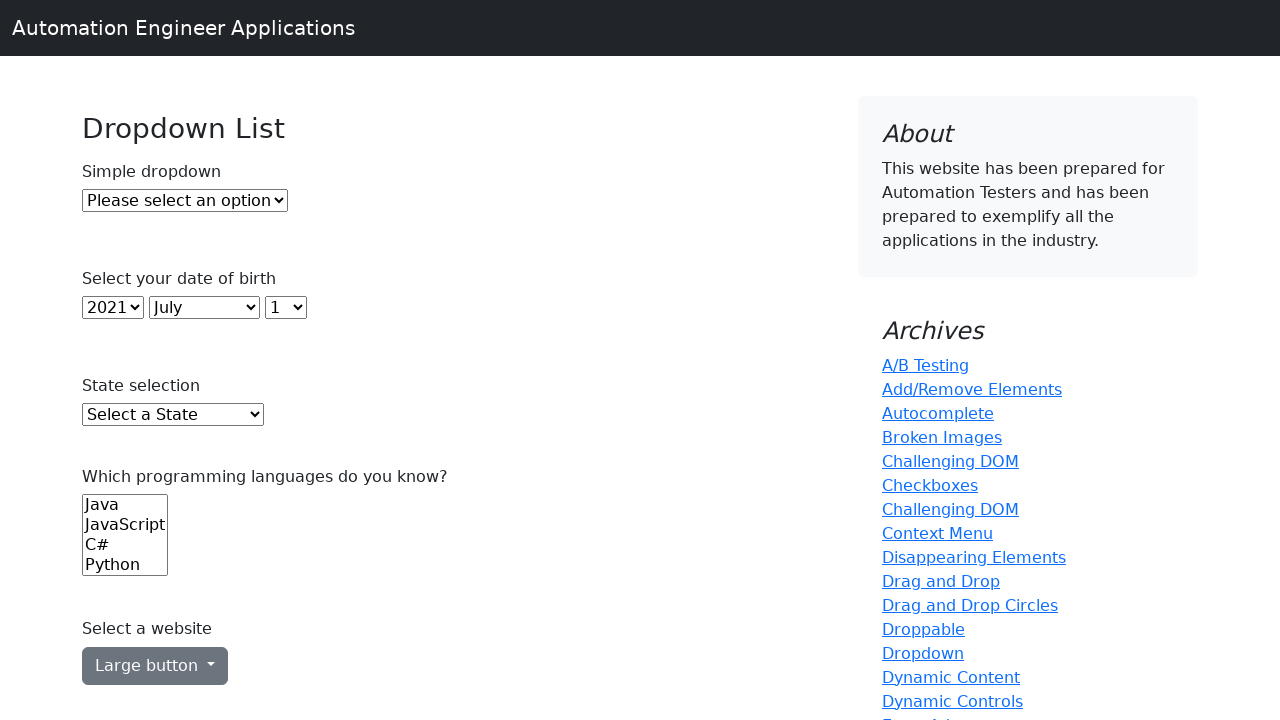

Selected day dropdown option by visible text (15) on xpath=//select[@id='day']
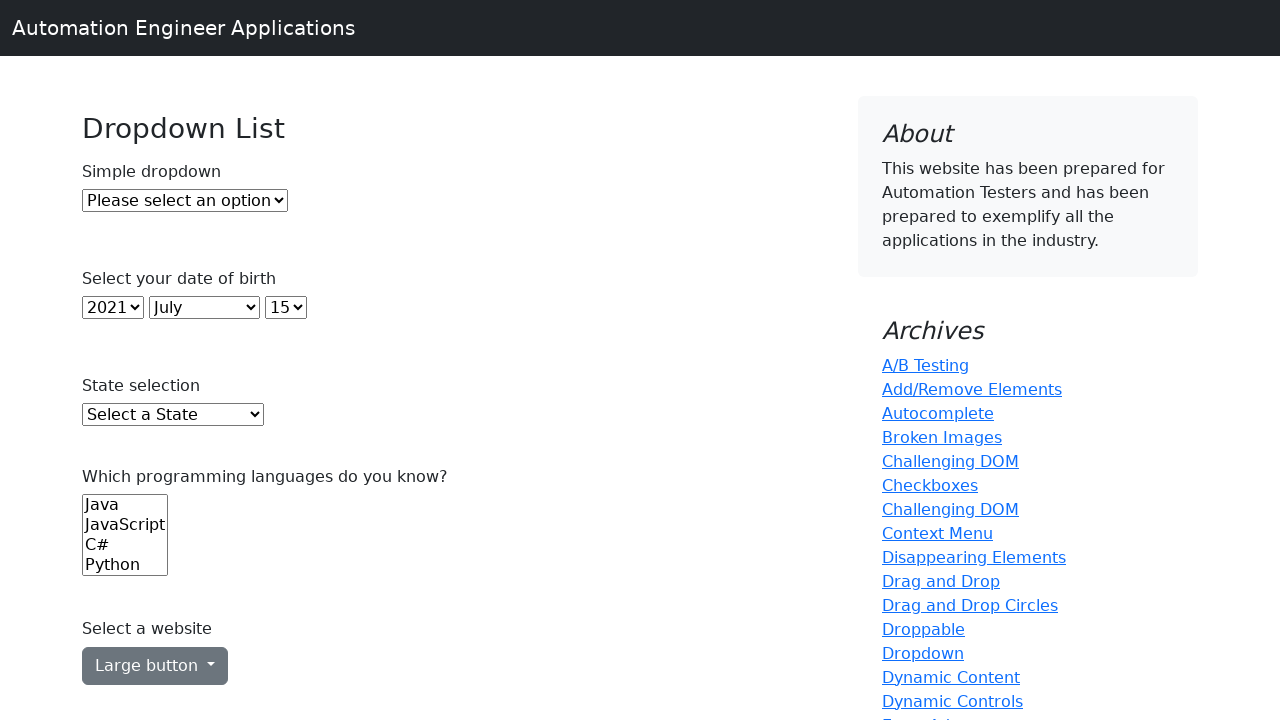

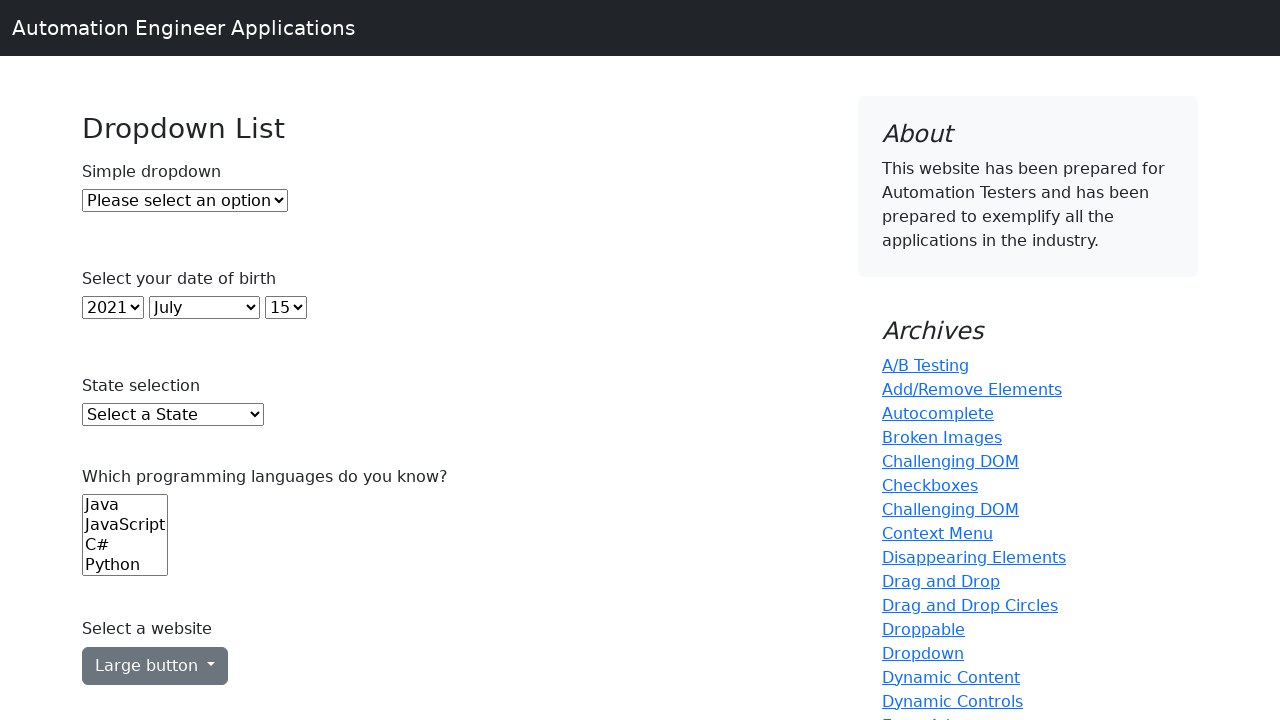